Tests the add/remove elements functionality by clicking the Add Element button multiple times and verifying the created Delete buttons

Starting URL: http://the-internet.herokuapp.com/add_remove_elements/

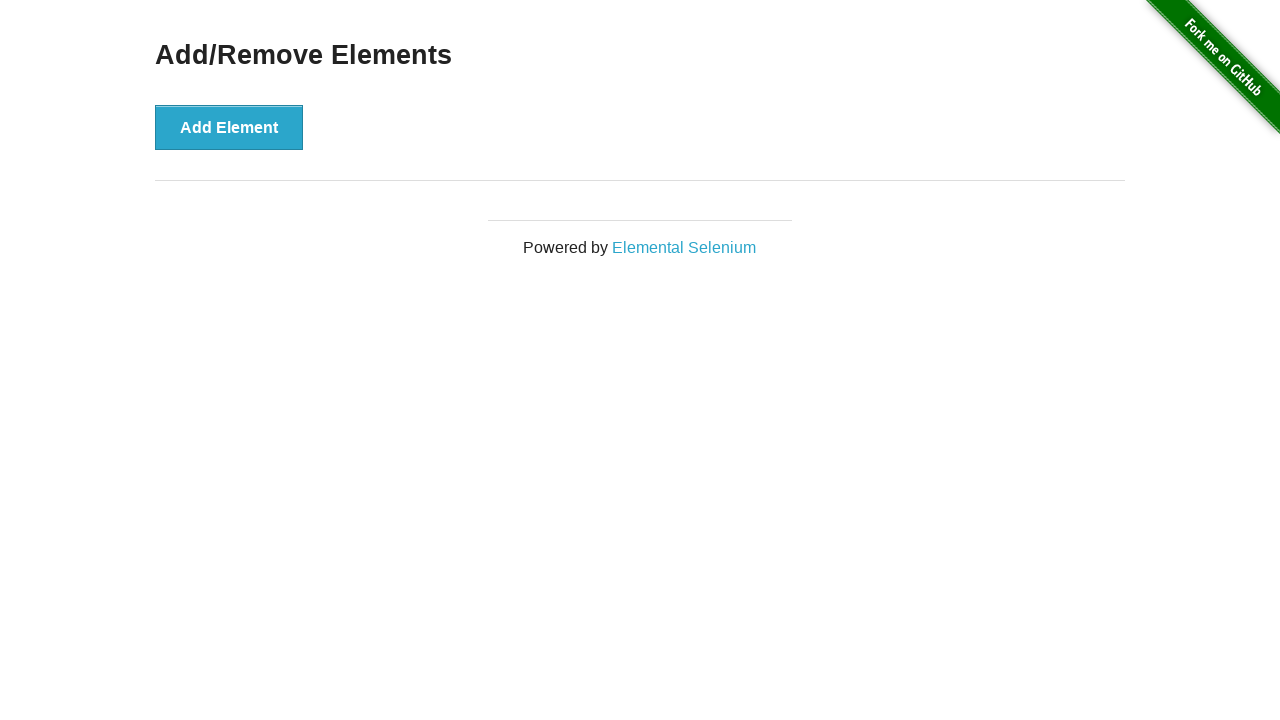

Navigated to Add/Remove Elements page
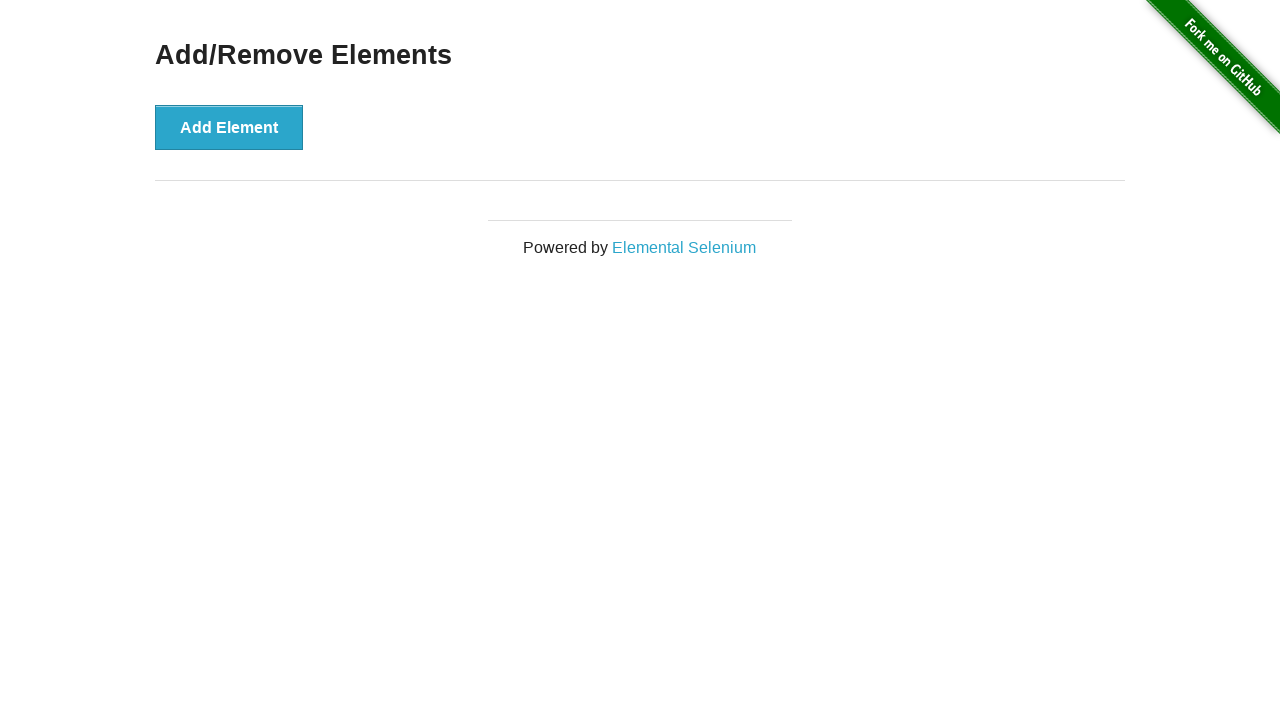

Clicked Add Element button (iteration 1) at (229, 127) on button[onclick='addElement()']
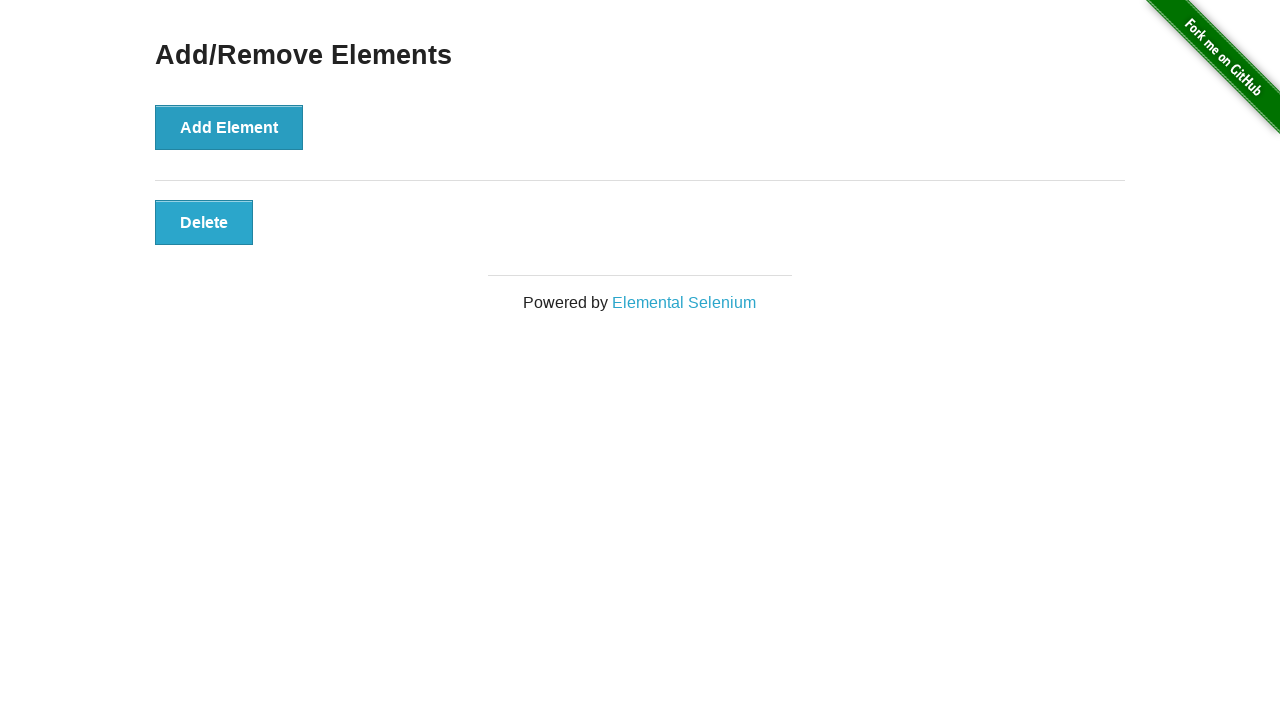

Clicked Add Element button (iteration 2) at (229, 127) on button[onclick='addElement()']
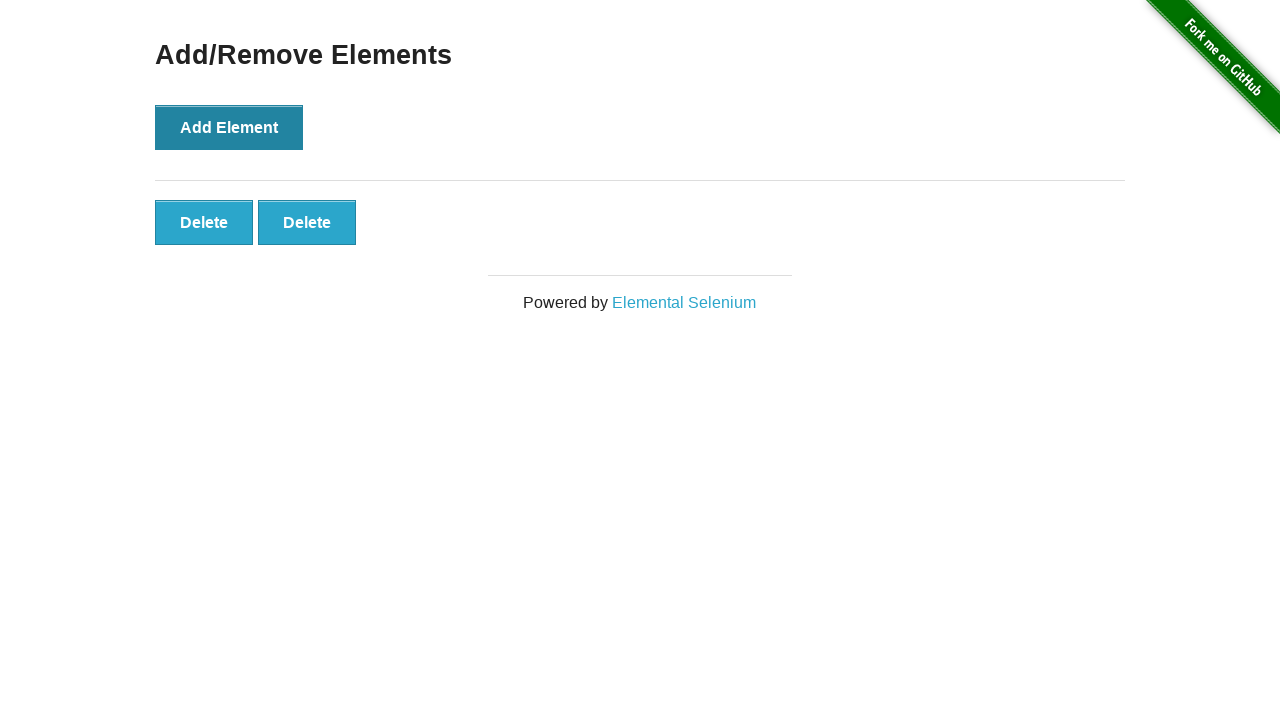

Clicked Add Element button (iteration 3) at (229, 127) on button[onclick='addElement()']
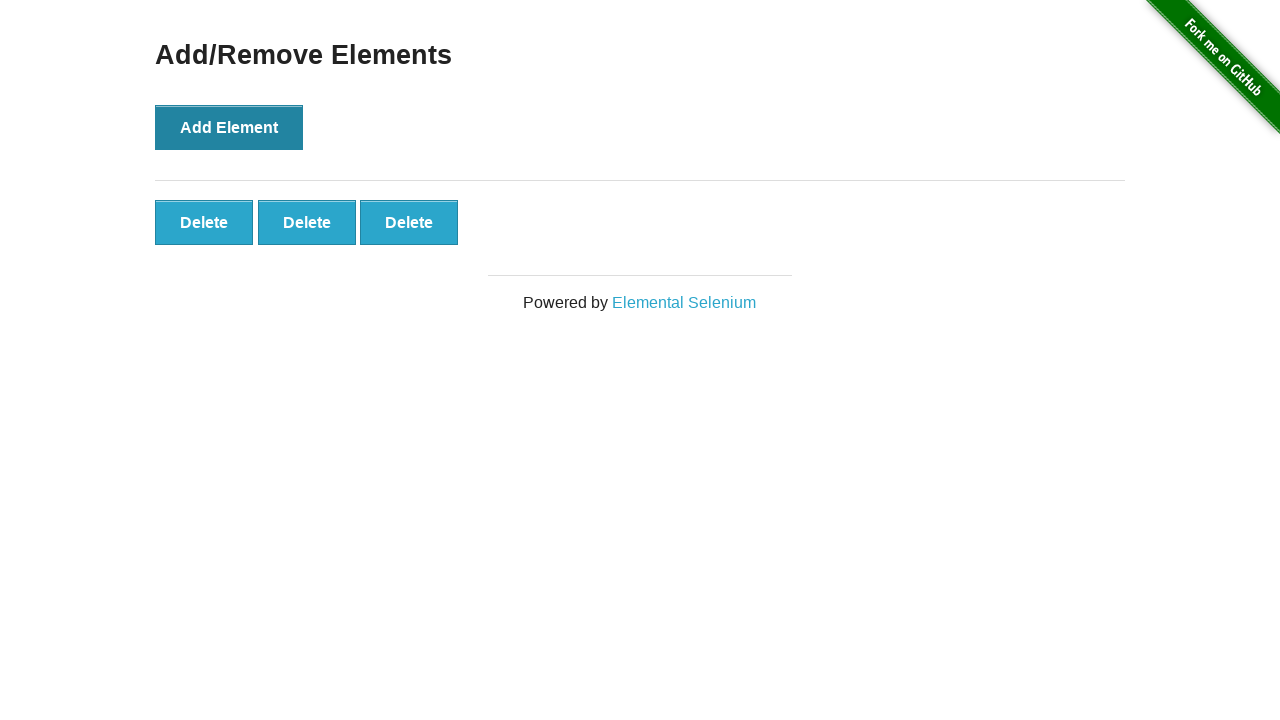

Verified last Delete button is present using CSS selector
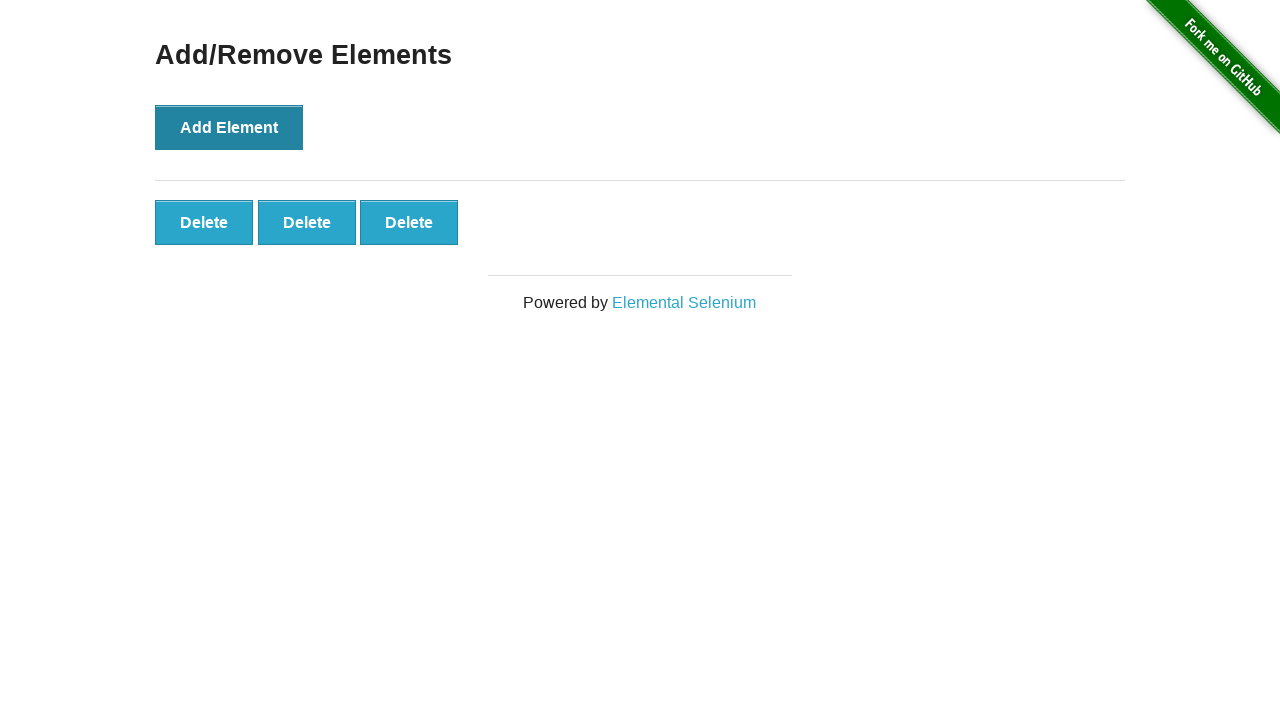

Verified Delete button with class starting with 'added' is present
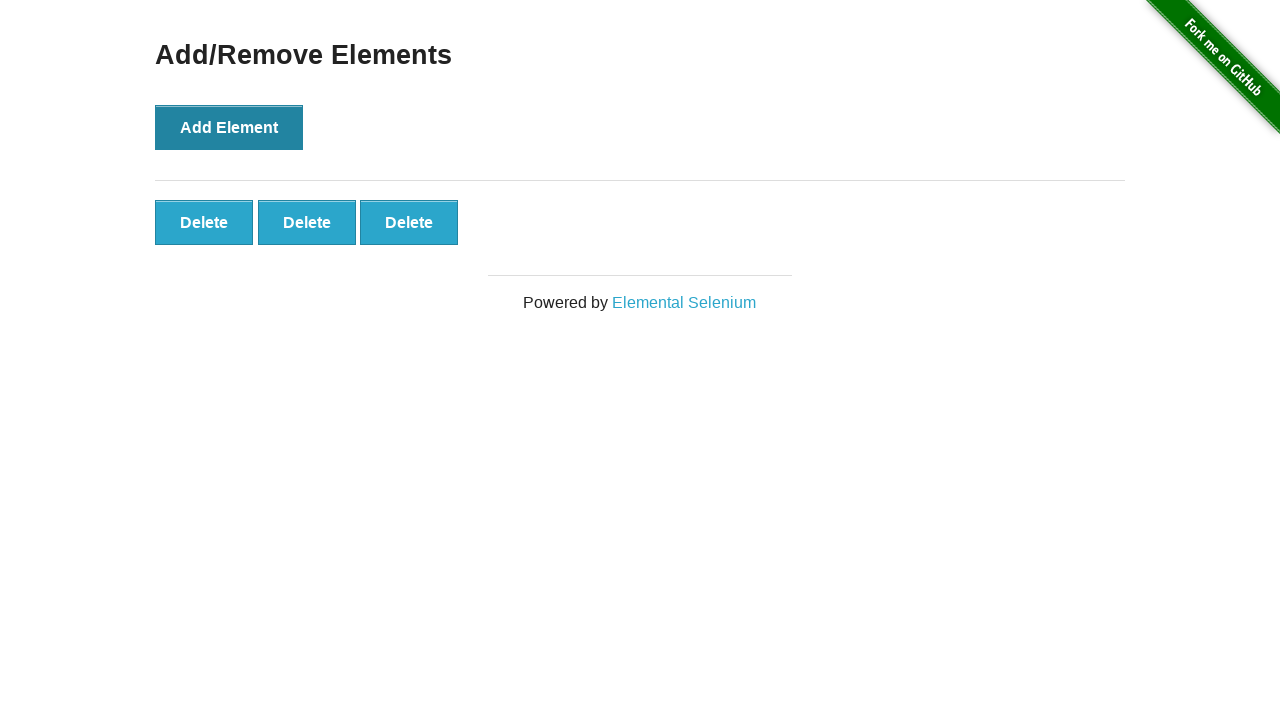

Verified Delete button is present using XPath selector
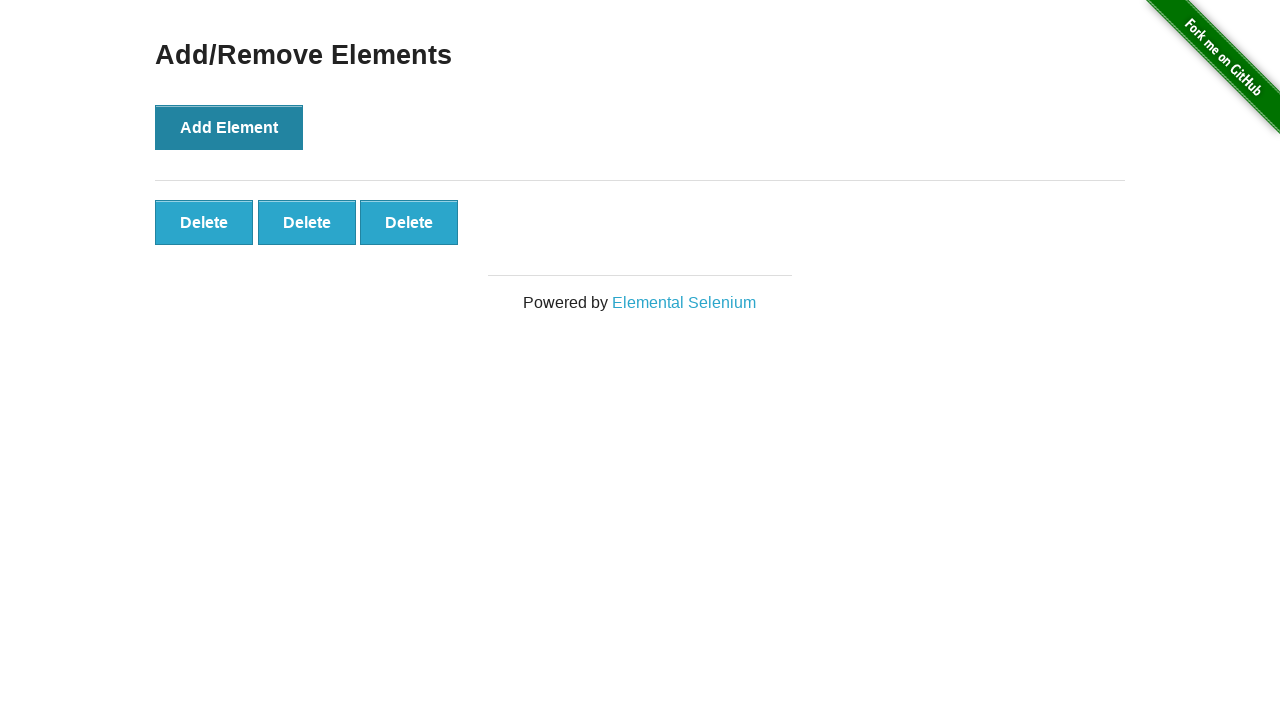

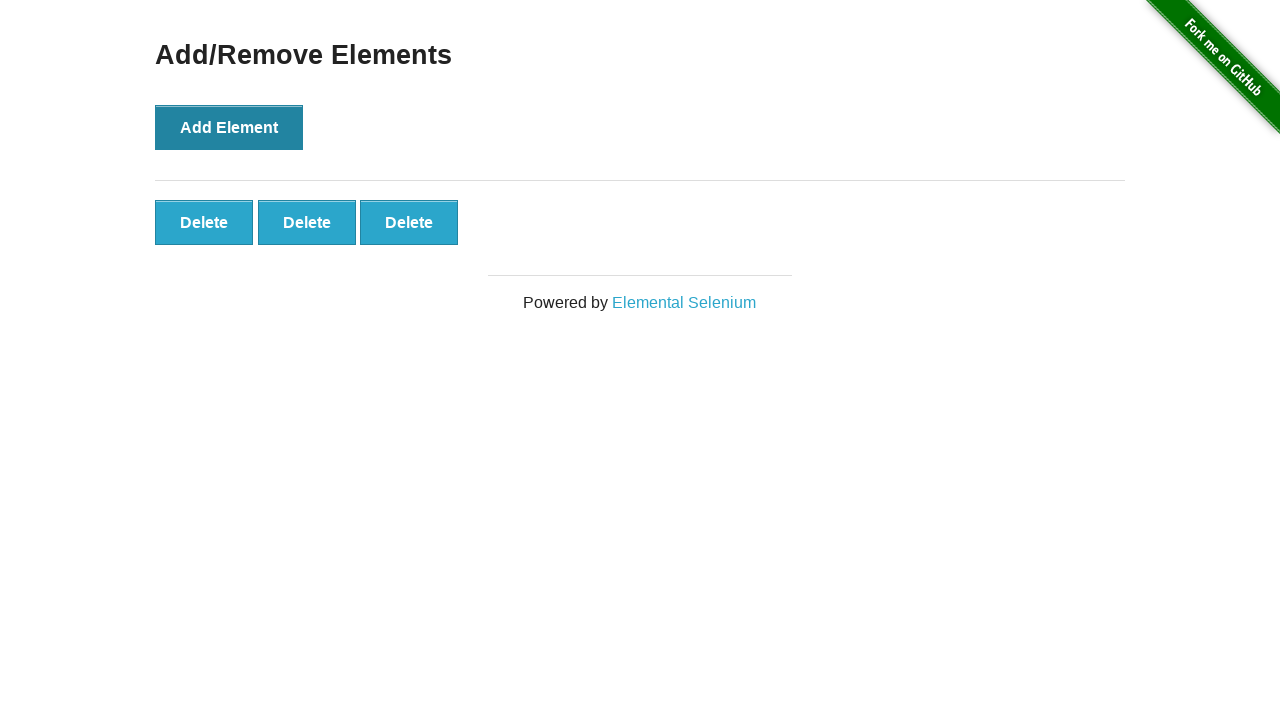